Tests mouse operations including right-click and double-click on a button element

Starting URL: https://rahulshettyacademy.com/AutomationPractice/

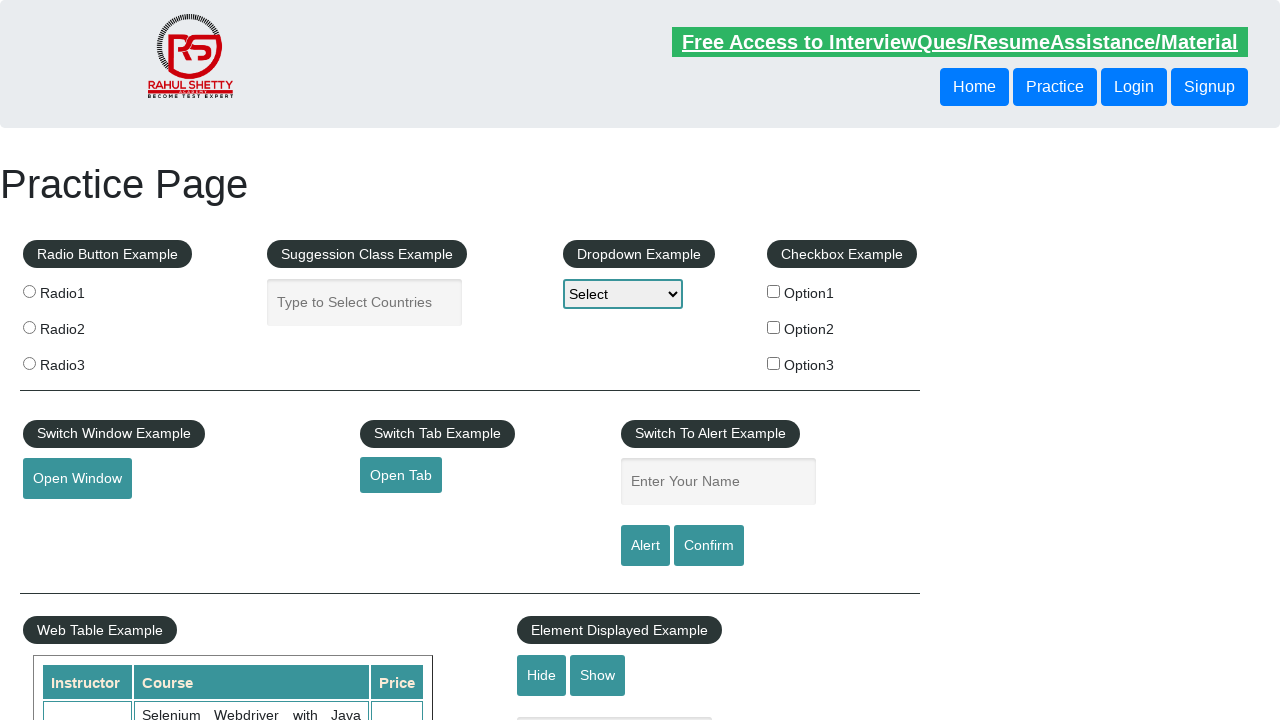

Located the 'Open Window' button element
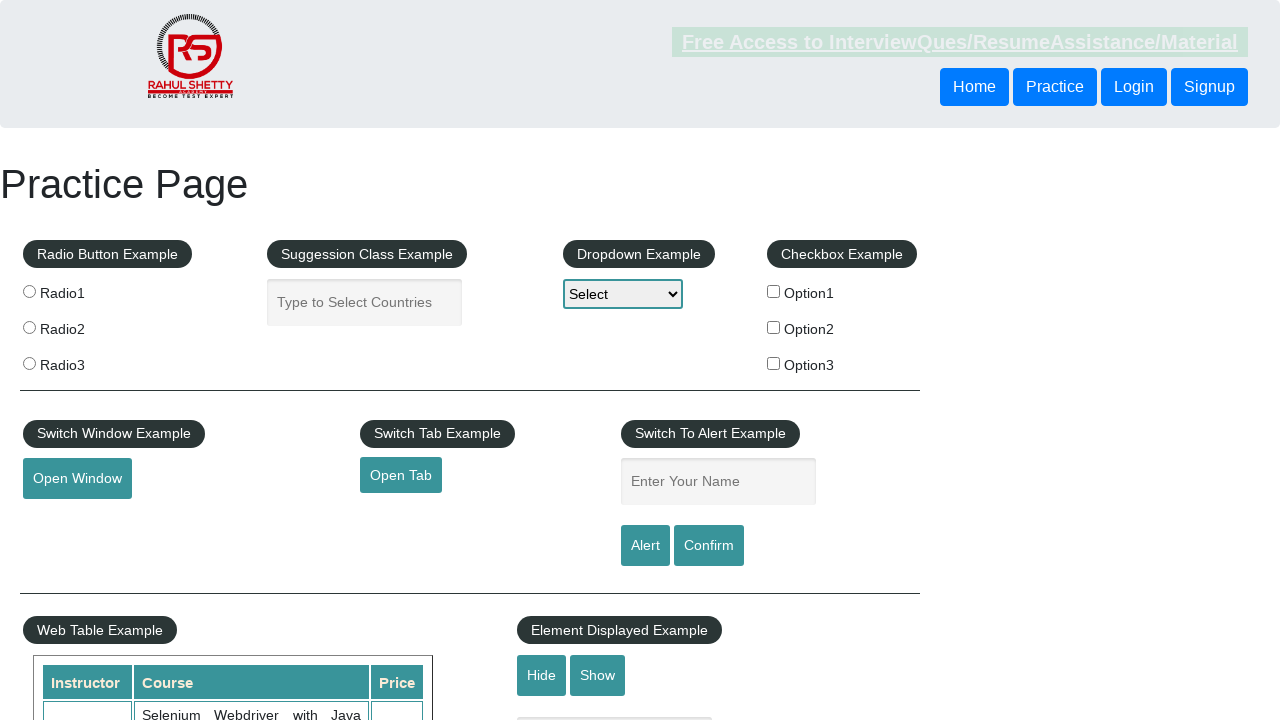

Performed right-click (context click) on the button at (77, 479) on button#openwindow
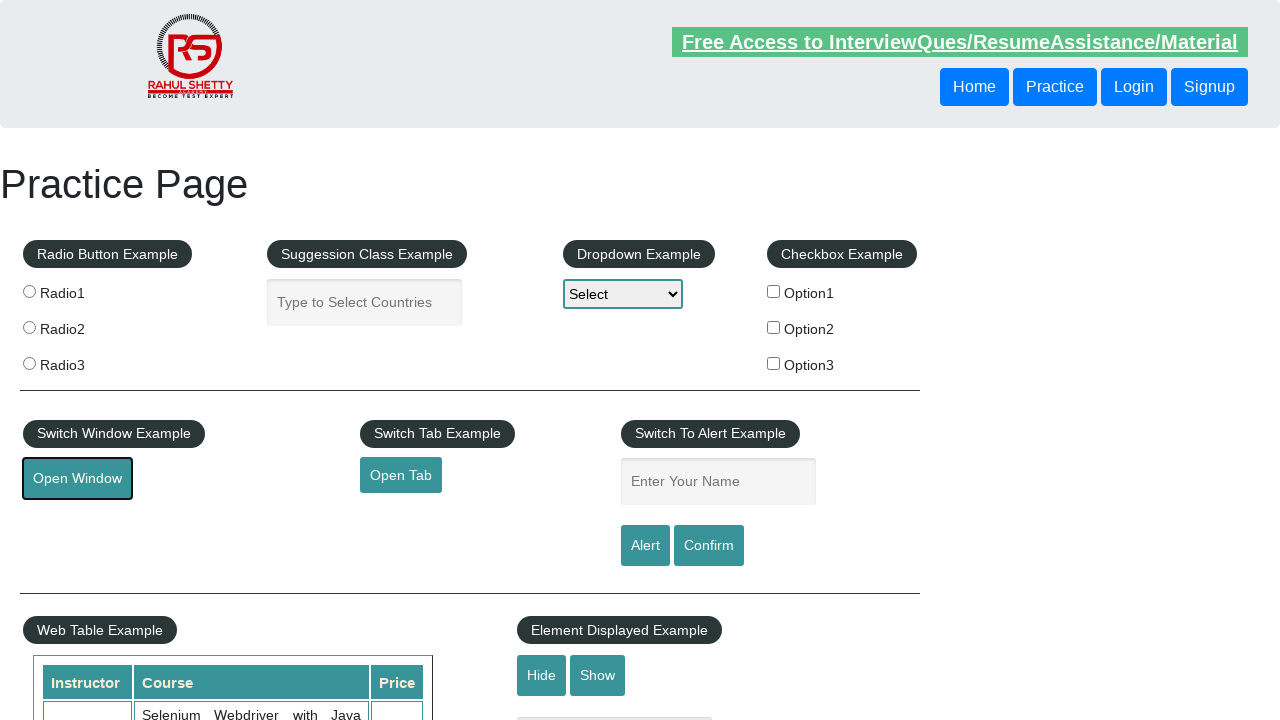

Performed double-click on the button at (77, 479) on button#openwindow
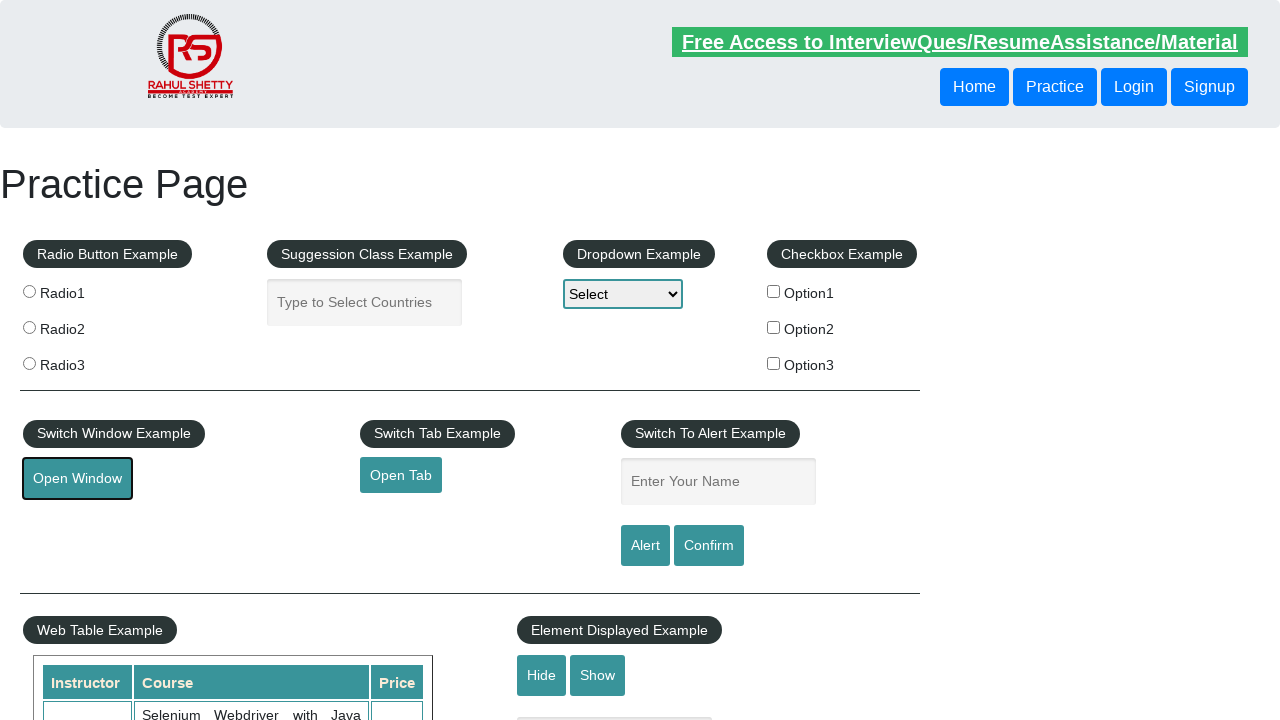

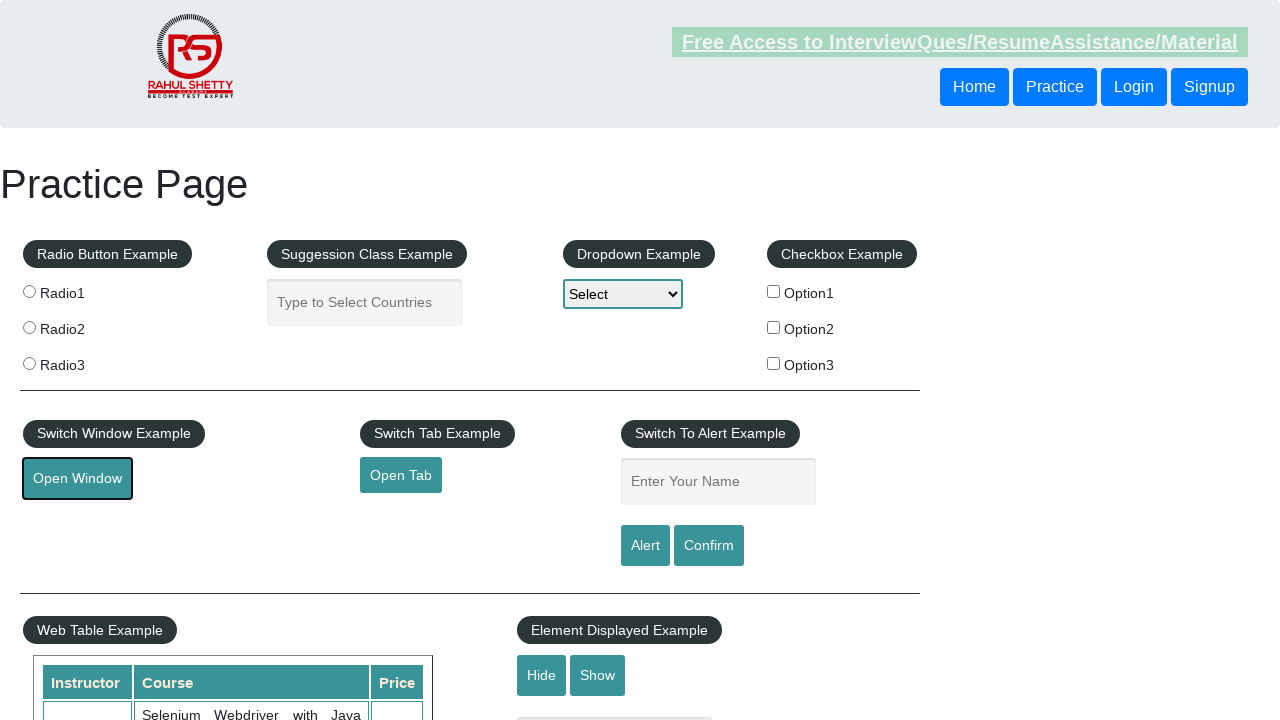